Tests zip code validation with a 4-digit zip code, expecting validation to fail and the zip code field to remain displayed

Starting URL: https://www.sharelane.com/cgi-bin/register.py

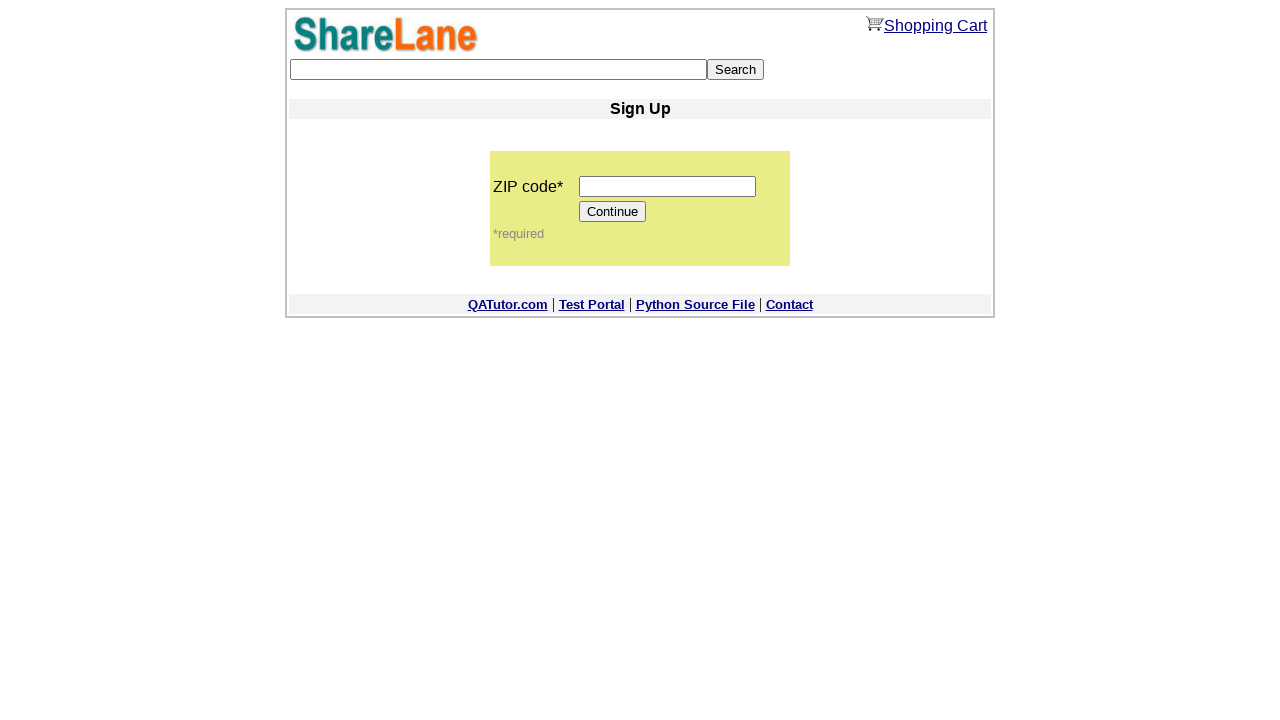

Filled zip code field with invalid 4-digit code '1111' on input[name='zip_code']
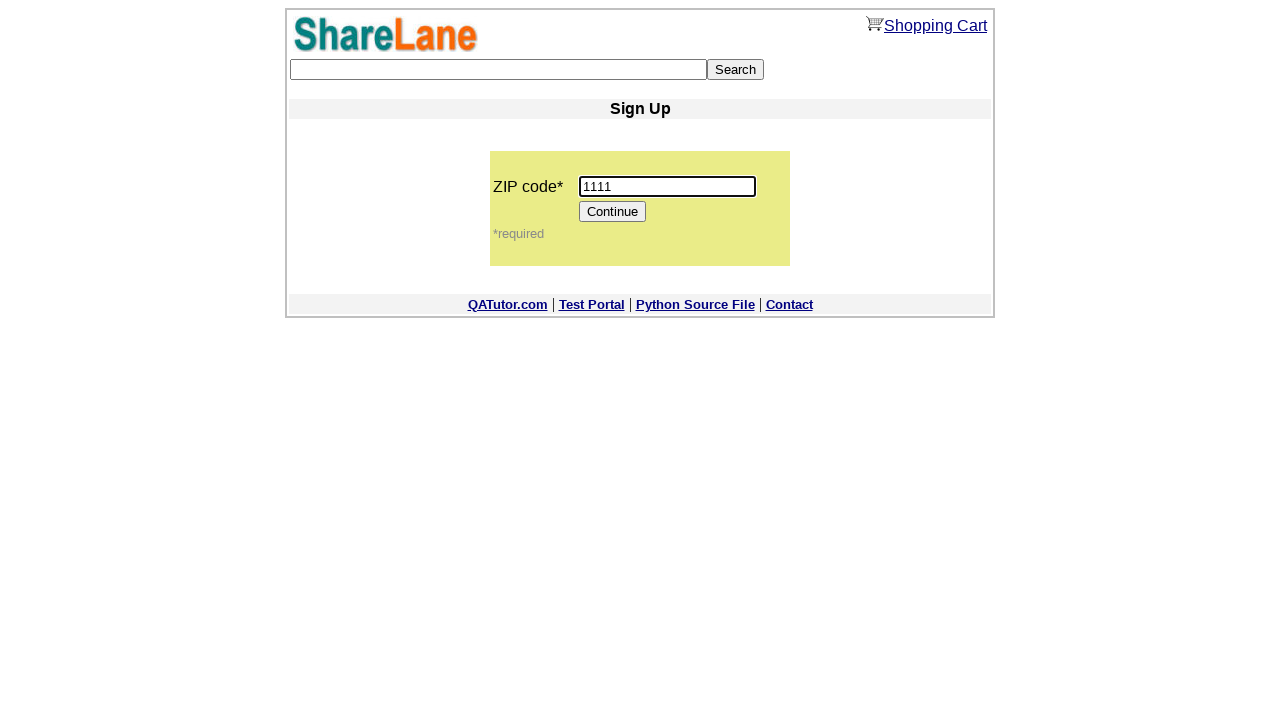

Clicked Continue button to submit form at (613, 212) on xpath=//*[@value='Continue']
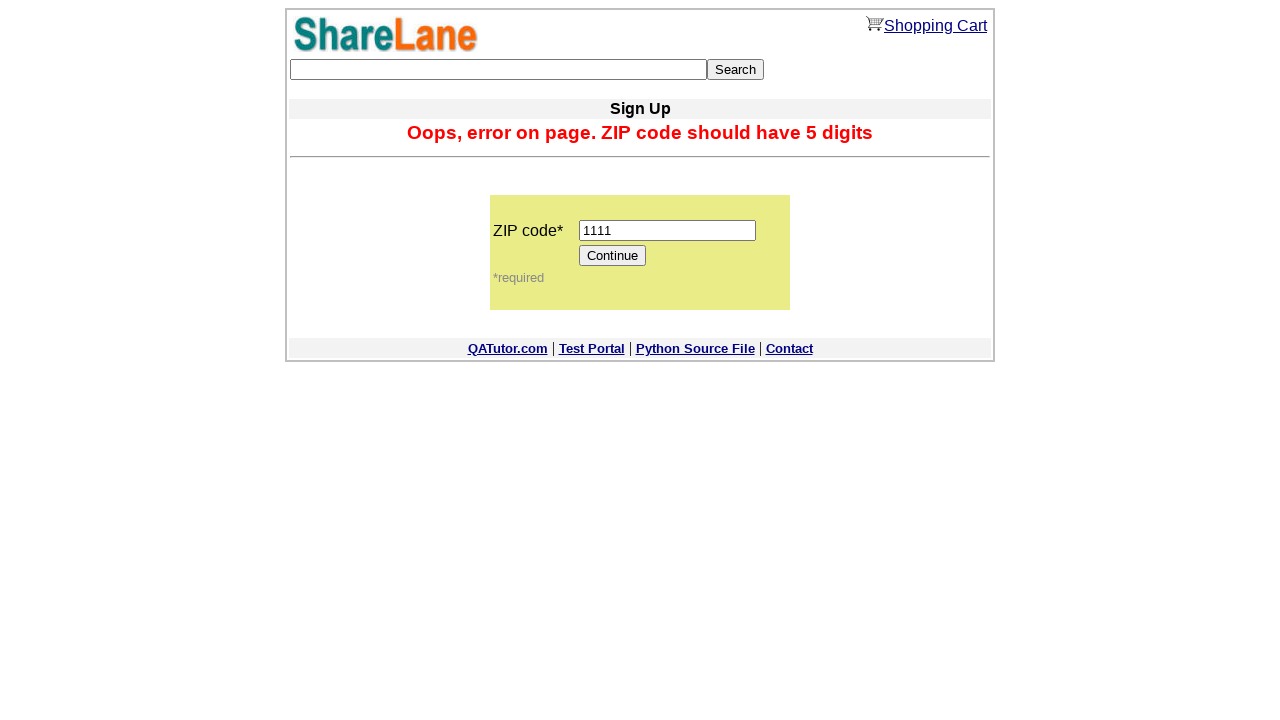

Waited 2000ms for page to update after form submission
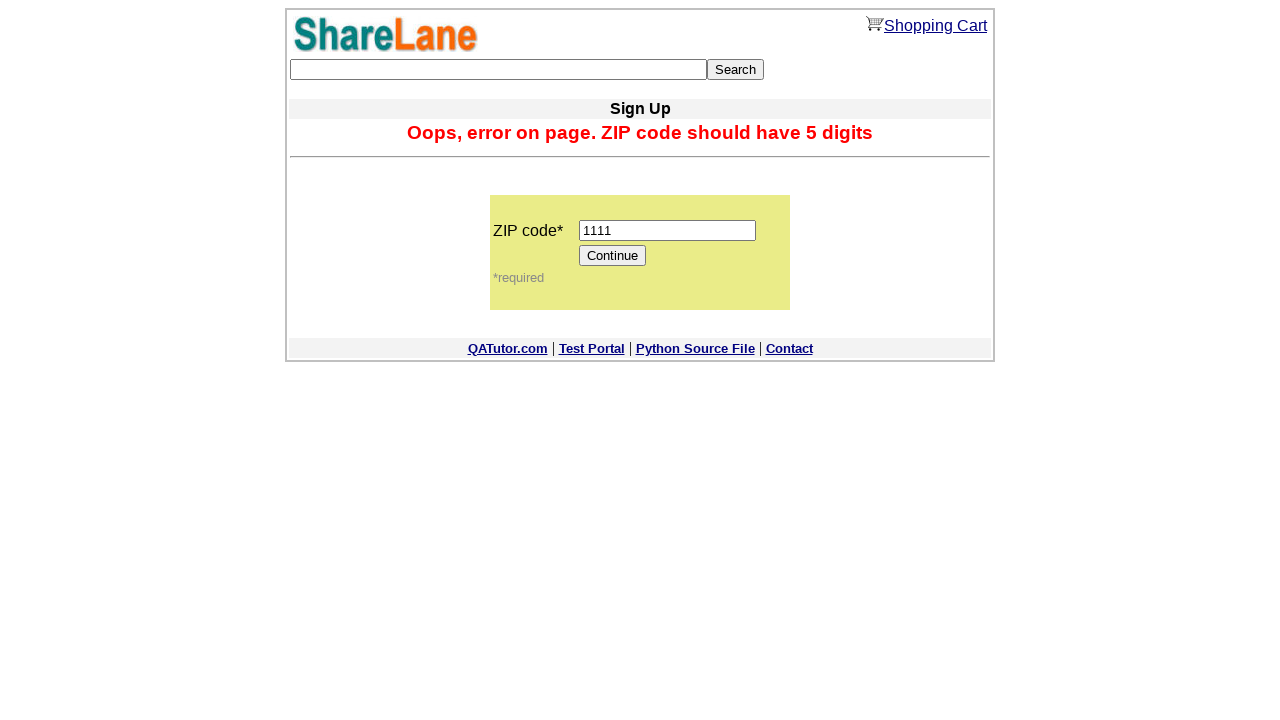

Located zip code input field
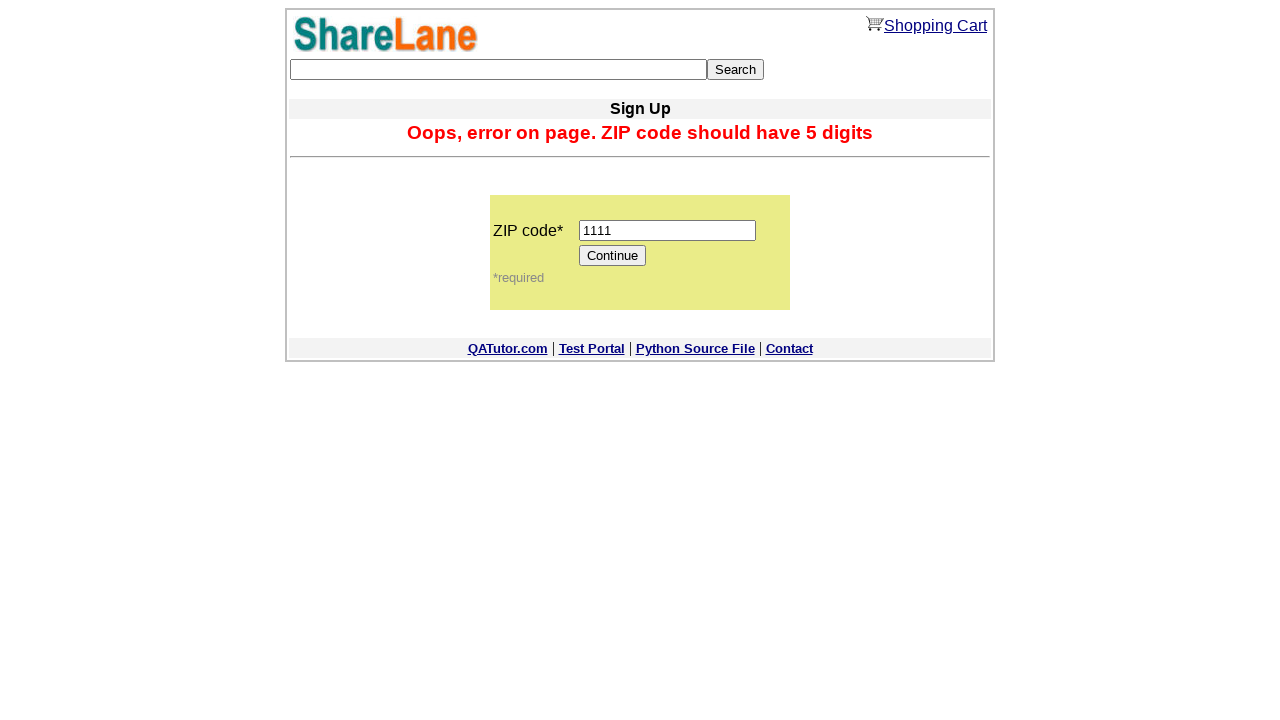

Asserted that zip code field is still visible - validation failed as expected
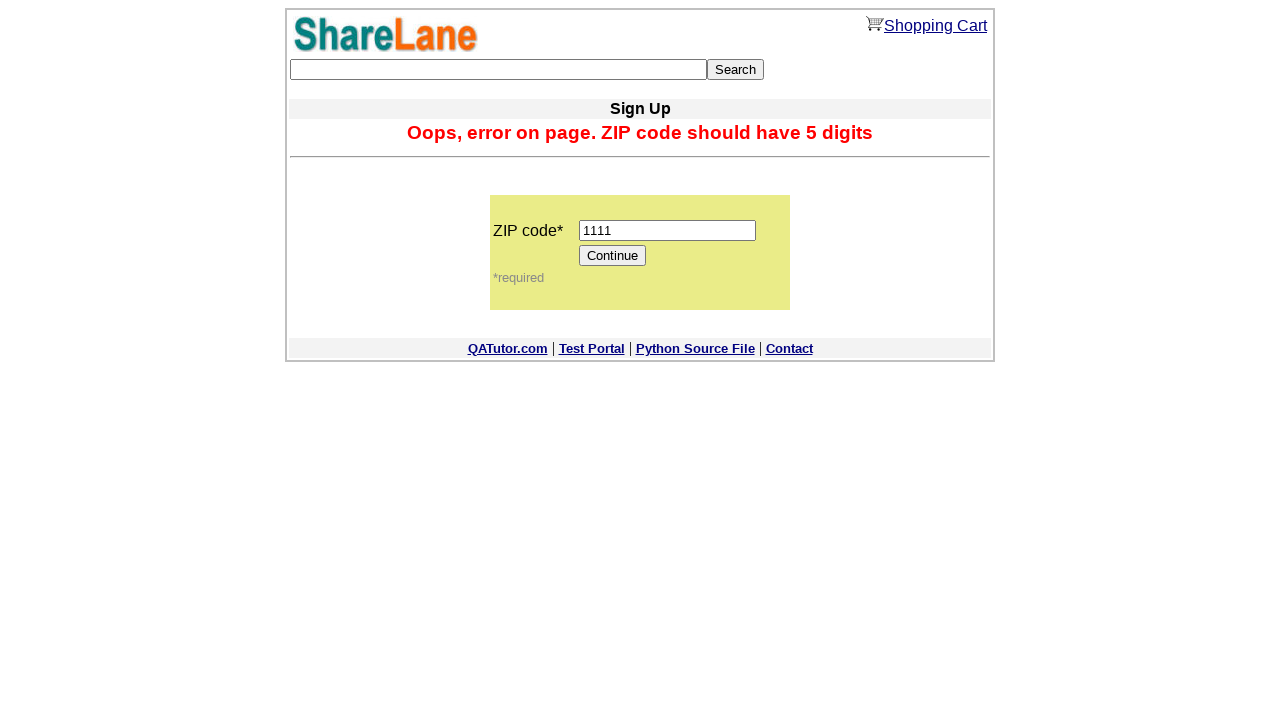

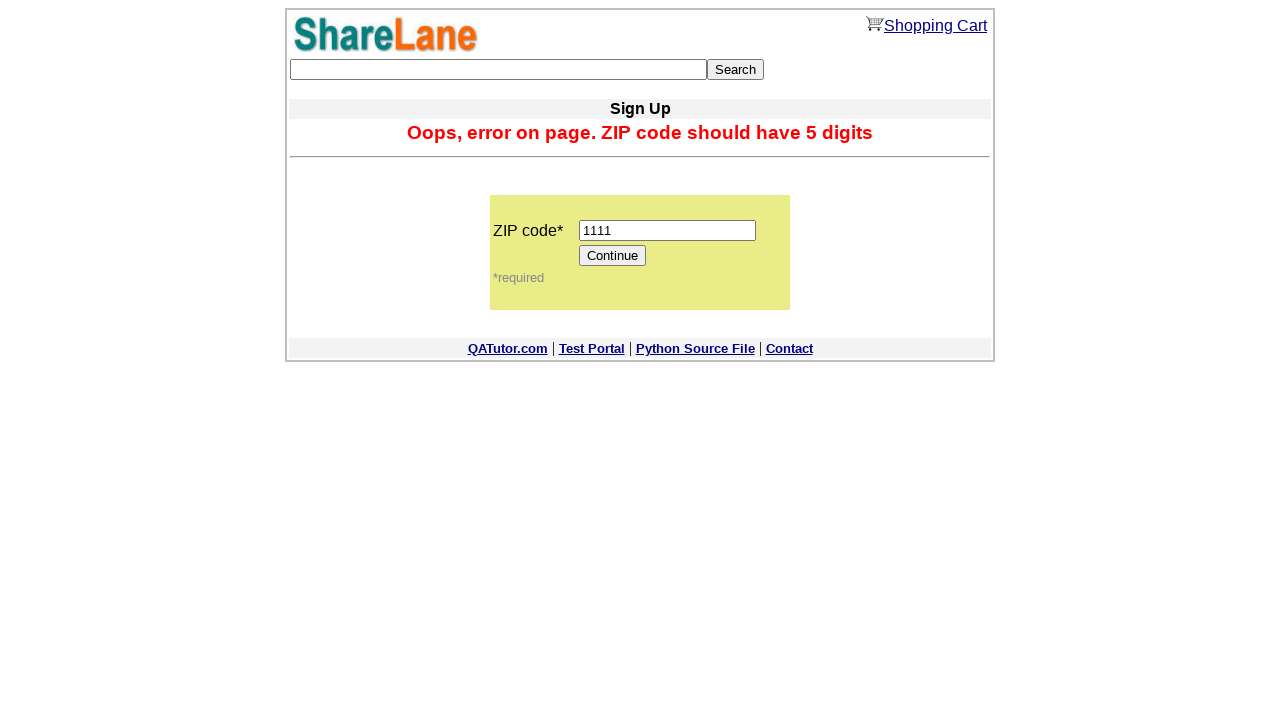